Tests adding multiple products to cart on demoblaze.com by navigating through categories (Laptops and Phones), selecting specific products (Sony Vaio i7 and iPhone 6 32gb), adding them to cart, and handling the confirmation alerts.

Starting URL: https://www.demoblaze.com/index.html#

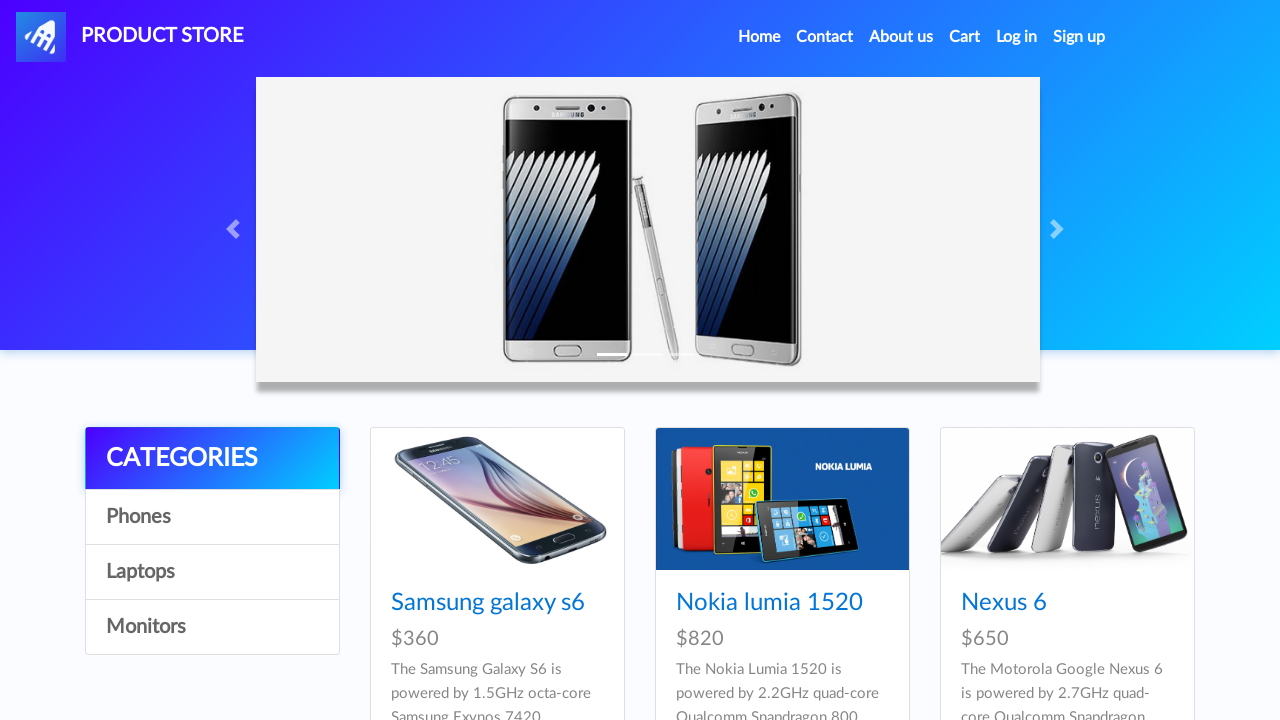

Clicked Laptops category at (212, 572) on text=Laptops
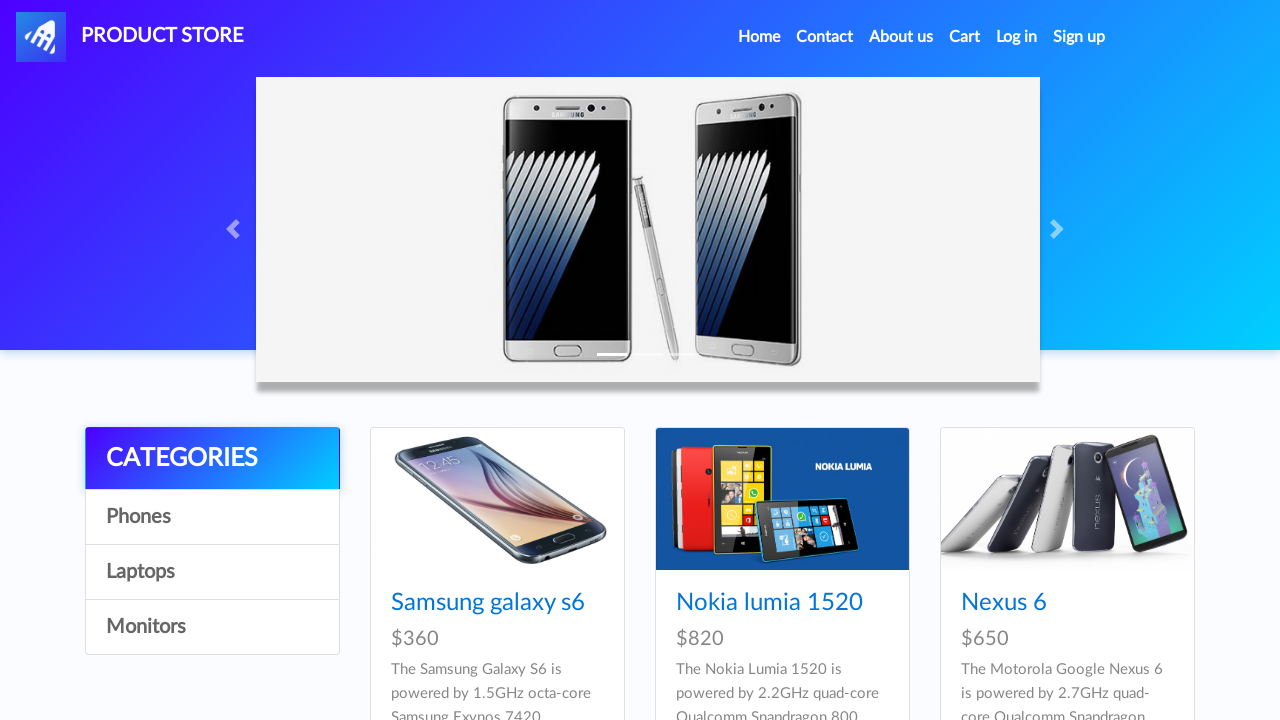

Waited 1 second for Laptops category to load
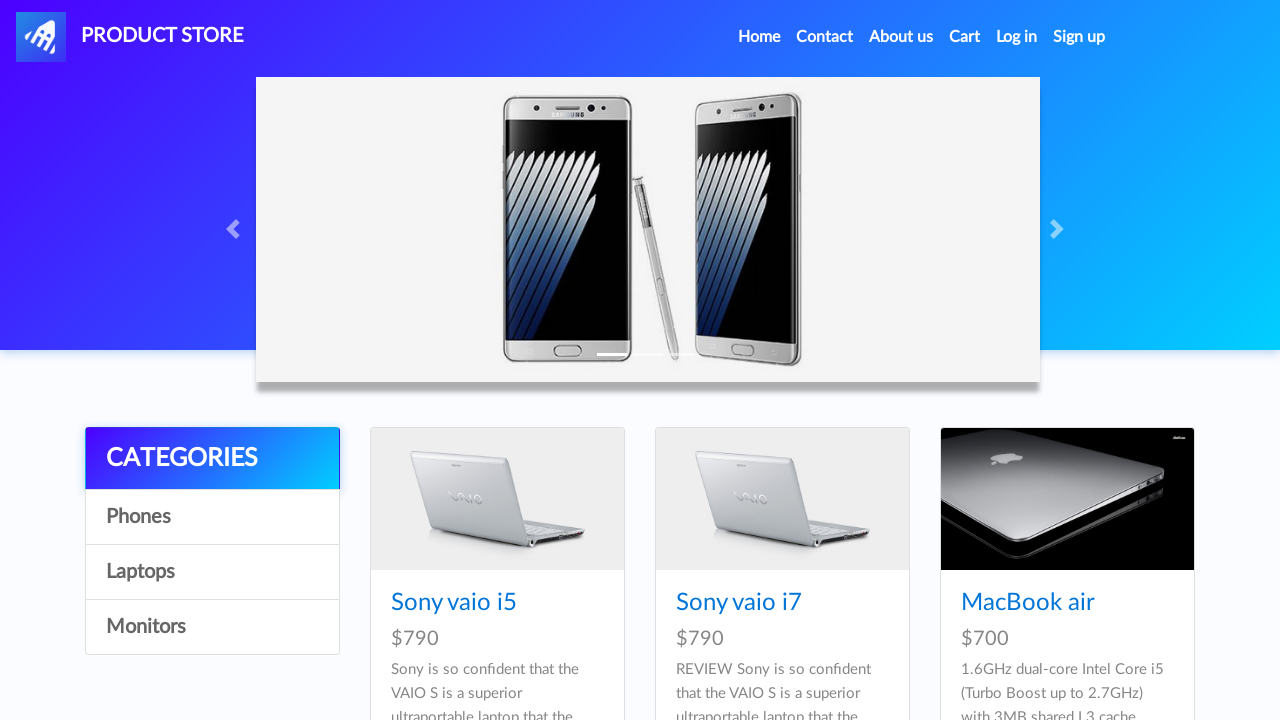

Clicked Sony Vaio i7 product at (739, 603) on text=Sony vaio i7
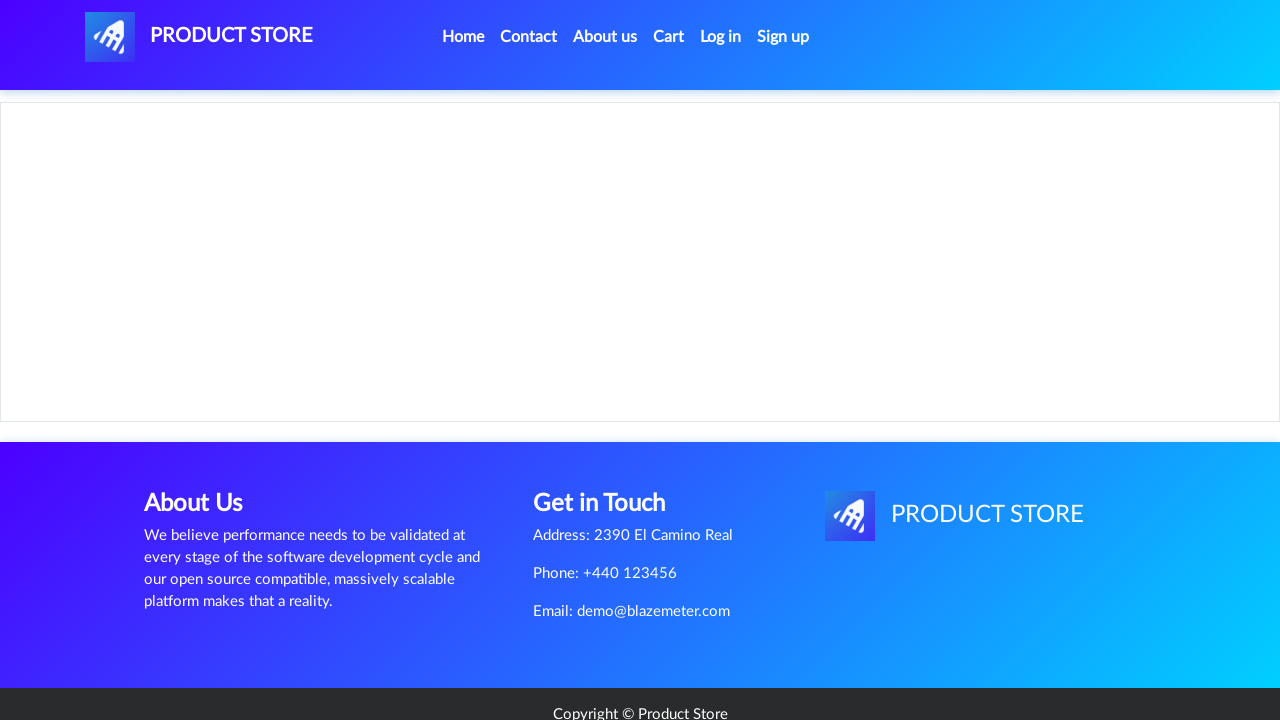

Waited 2 seconds for Sony Vaio i7 product details to load
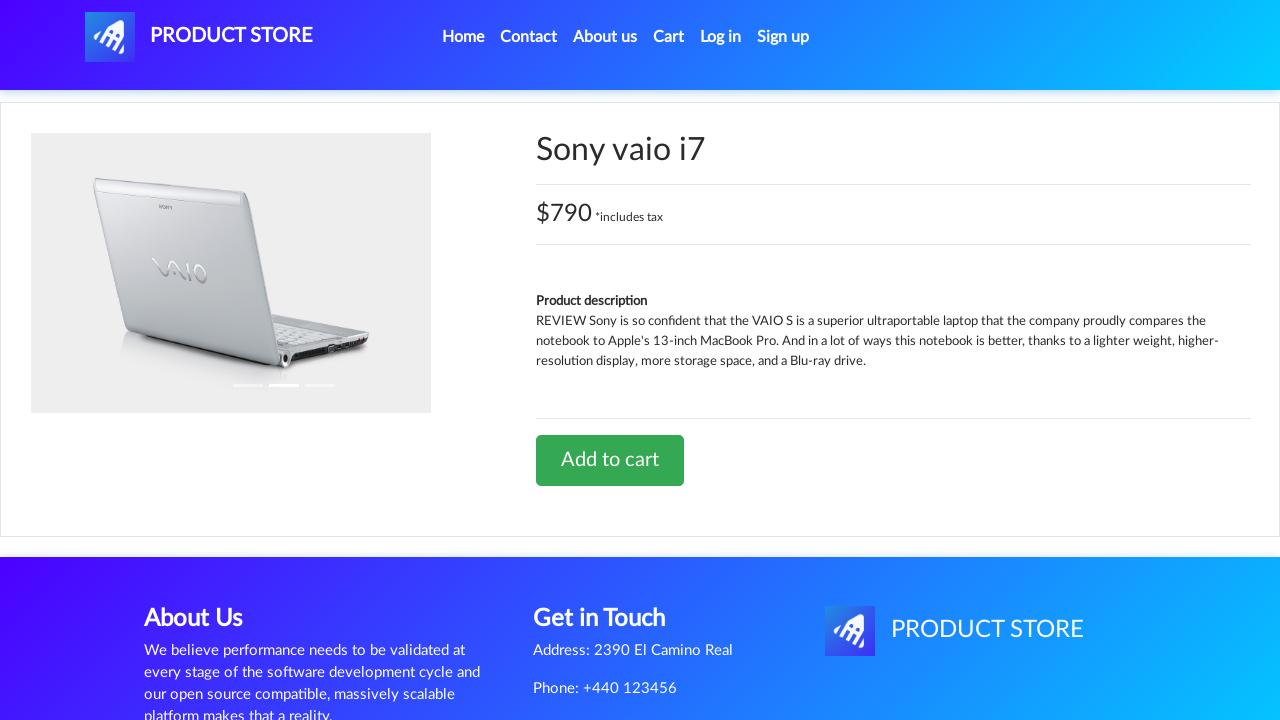

Clicked Add to cart button for Sony Vaio i7 at (610, 460) on text=Add to cart
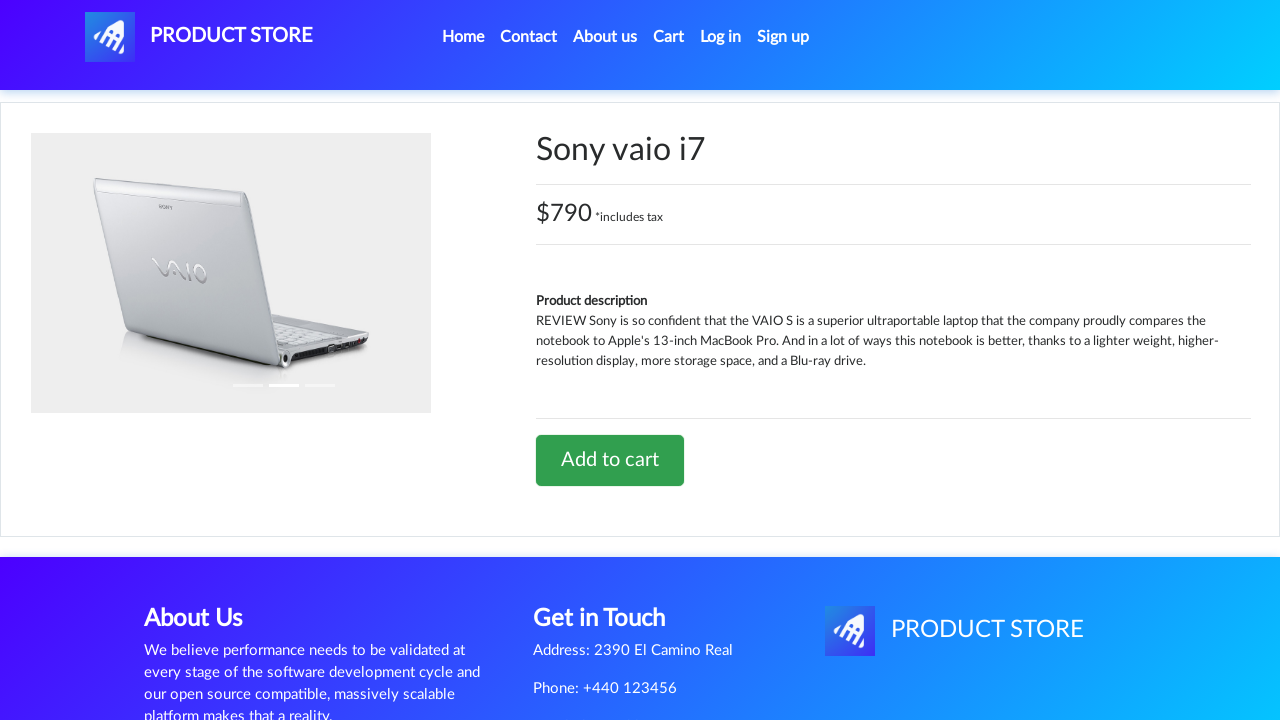

Set up handler to accept confirmation alert for Sony Vaio i7
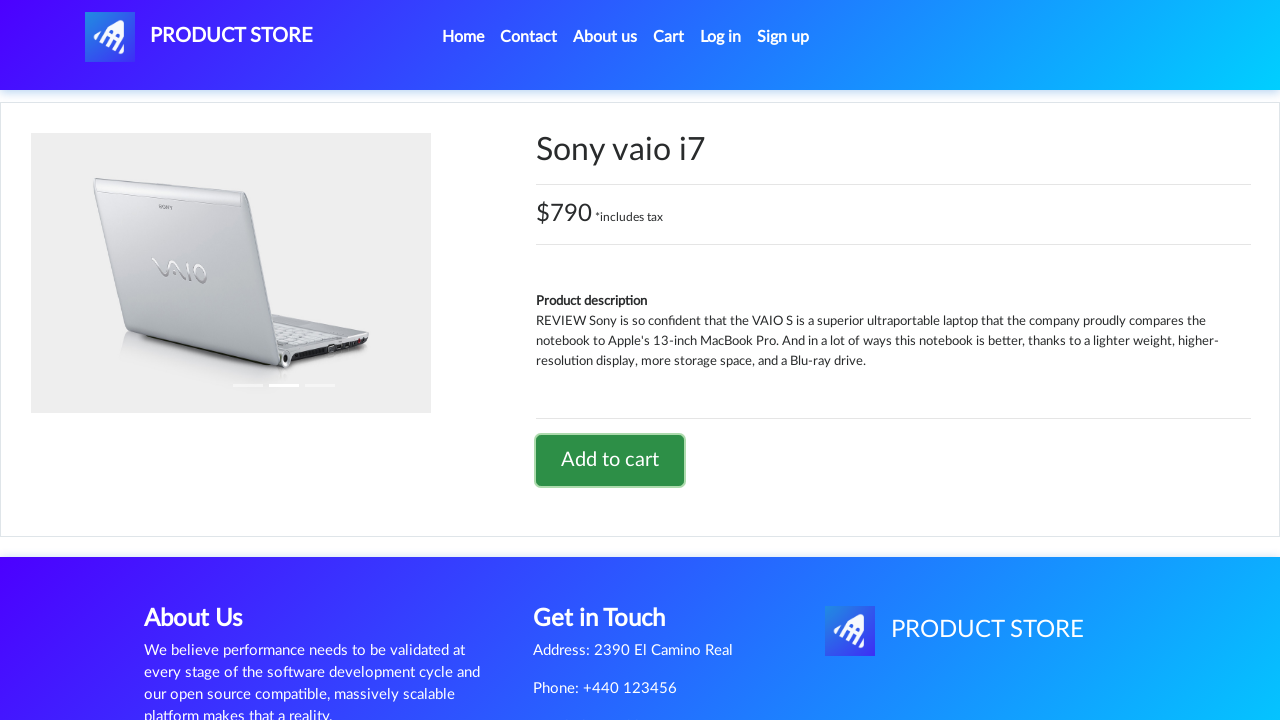

Waited 1 second for alert to be processed
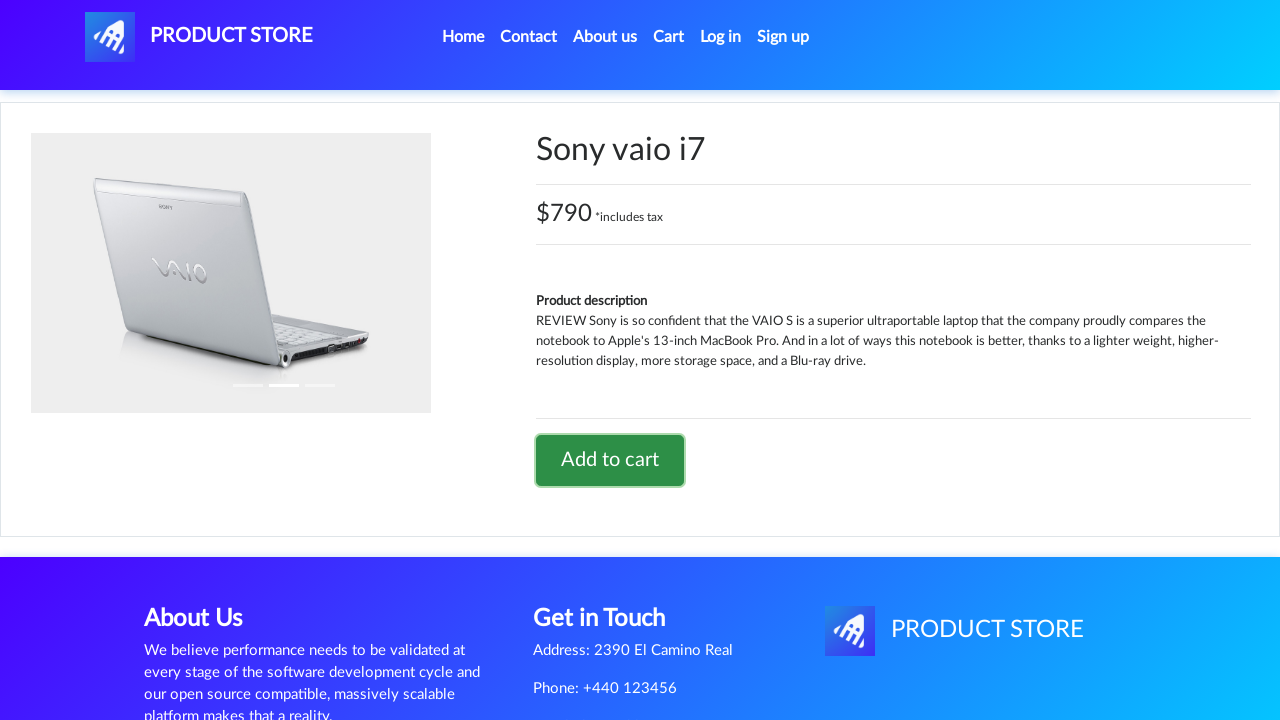

Clicked Home to navigate back at (463, 37) on text=Home
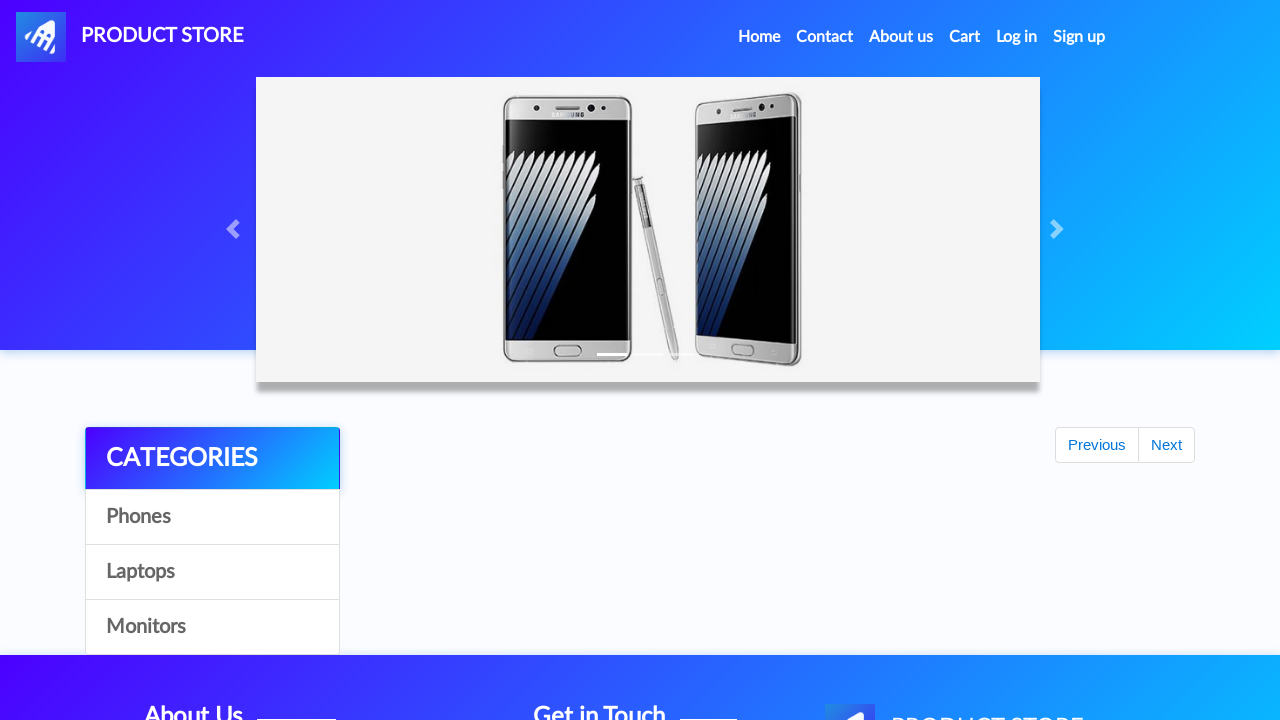

Waited 1 second for Home page to load
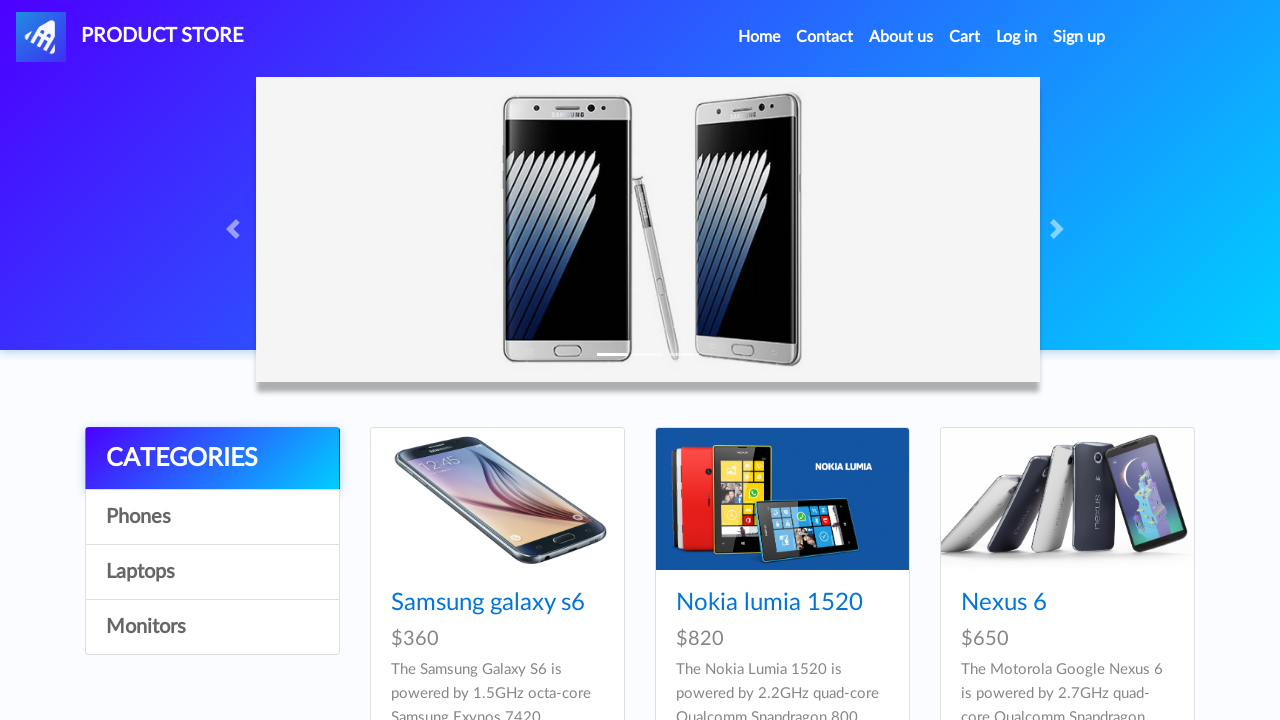

Clicked Phones category at (212, 517) on text=Phones
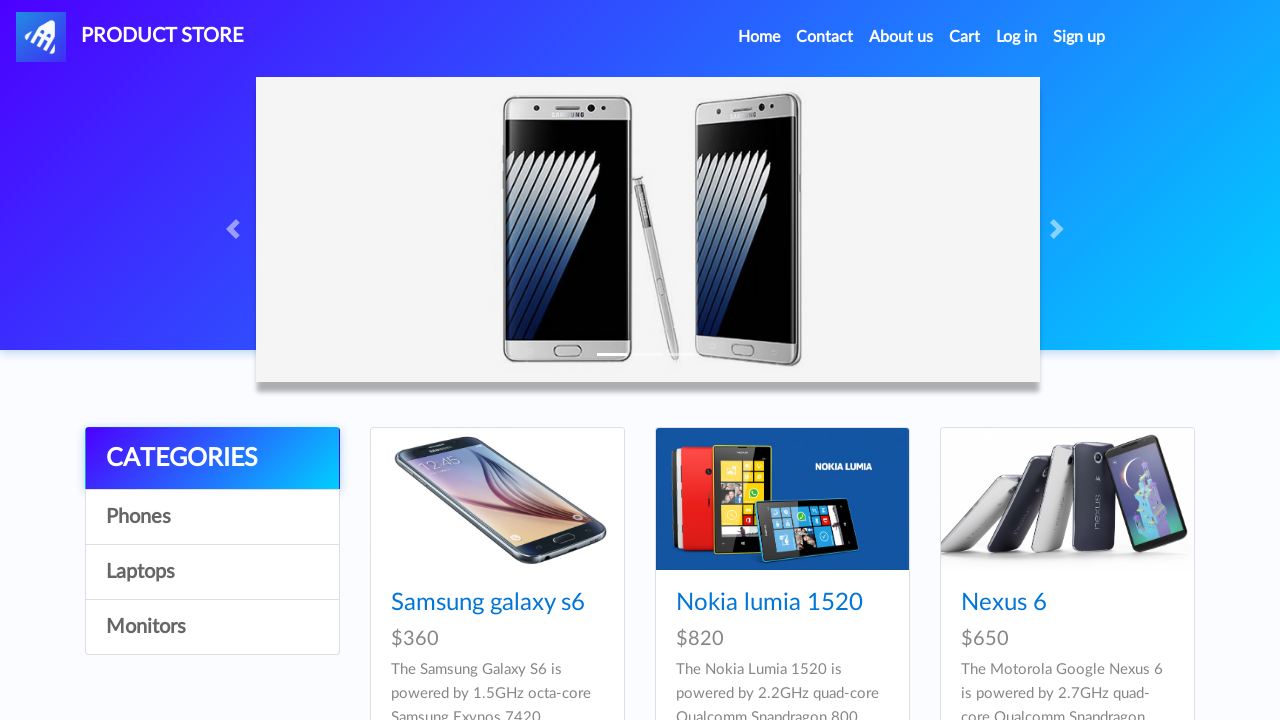

Waited 1 second for Phones category to load
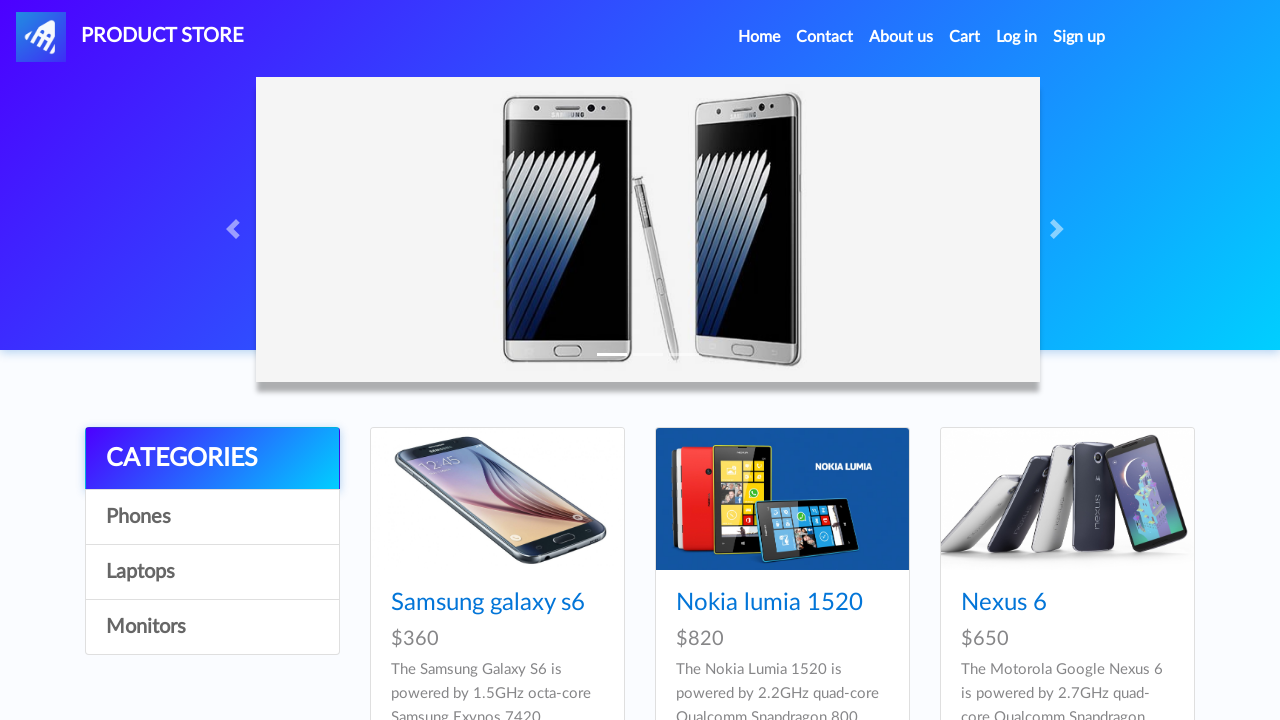

Clicked iPhone 6 32gb product at (752, 361) on text=Iphone 6 32gb
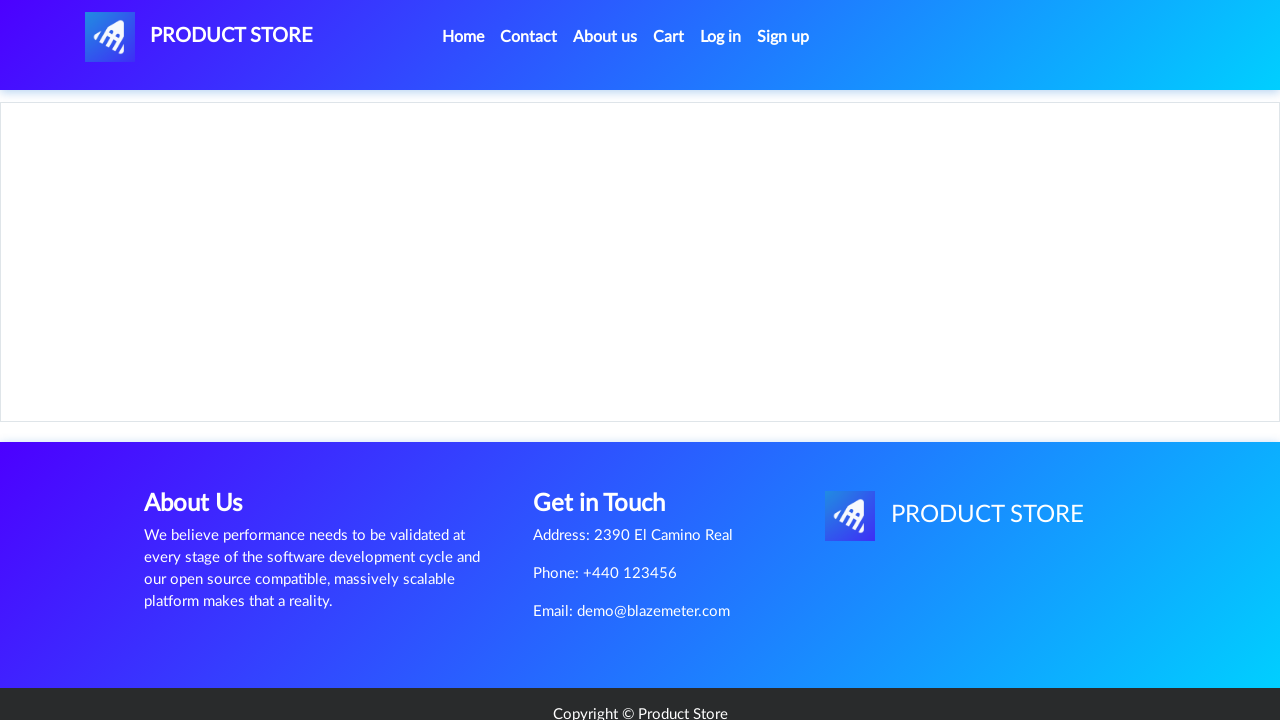

Waited 2 seconds for iPhone 6 32gb product details to load
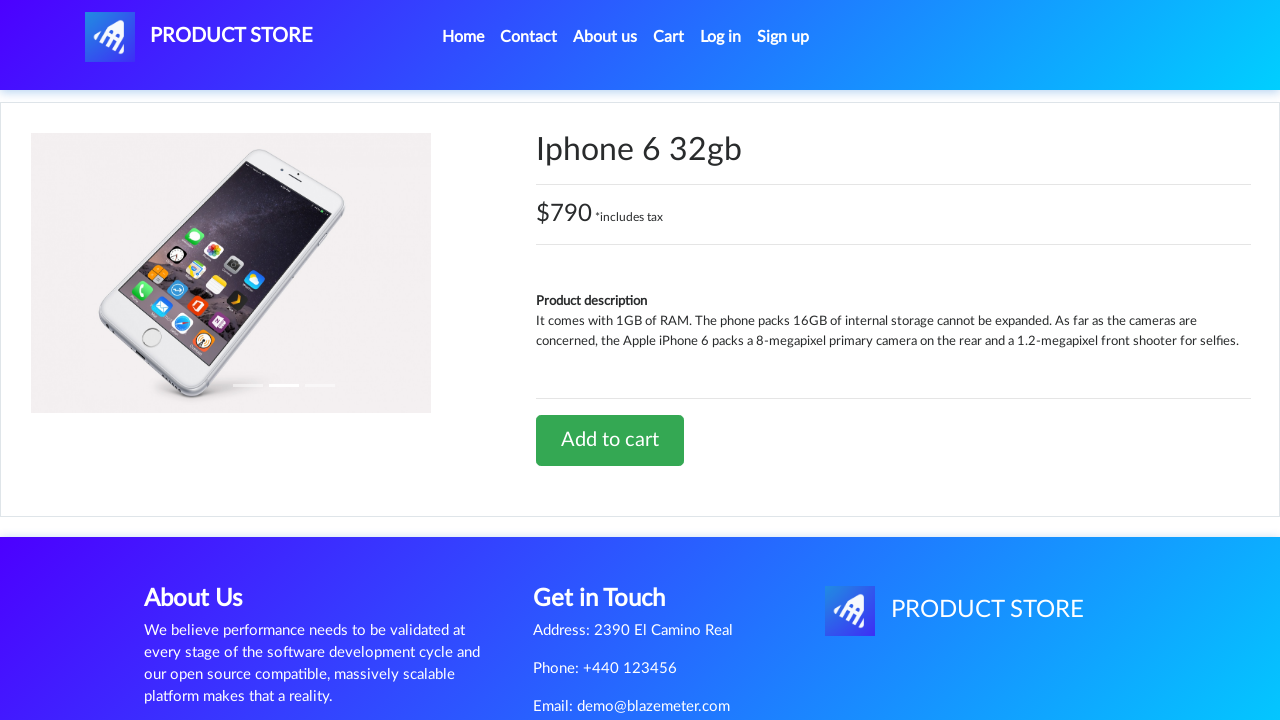

Clicked Add to cart button for iPhone 6 32gb at (610, 440) on text=Add to cart
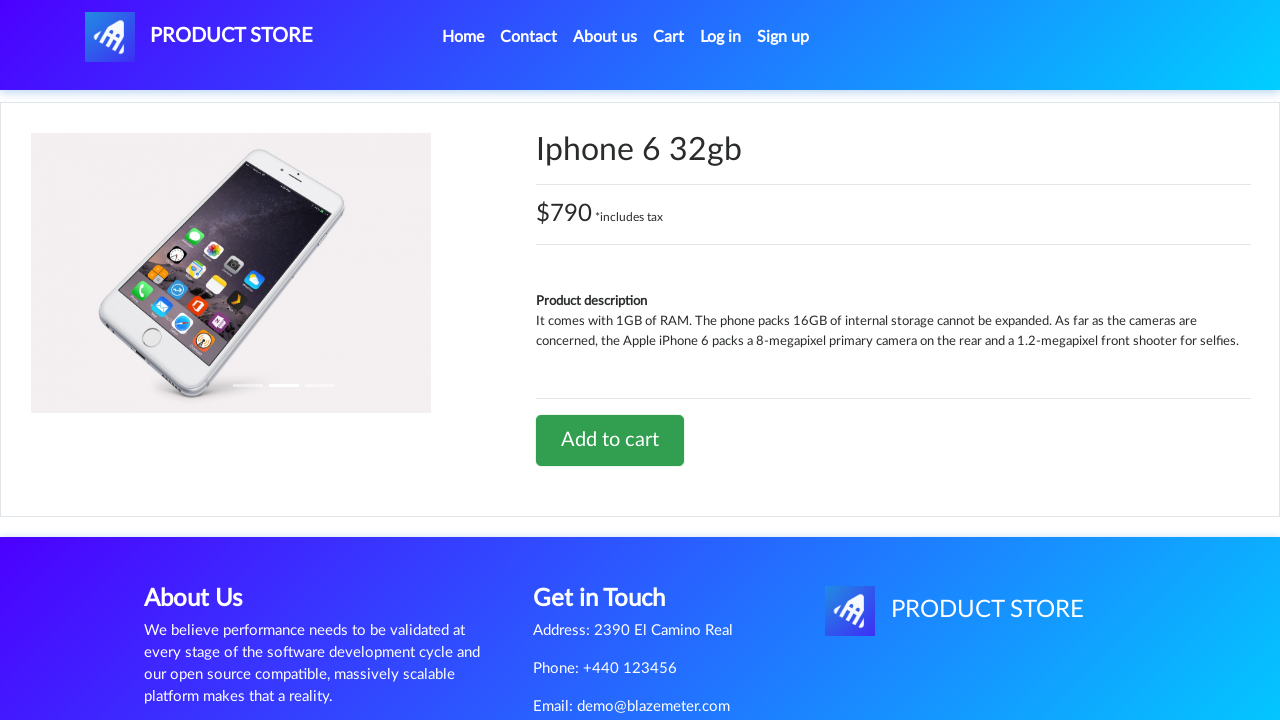

Waited 1 second for iPhone 6 32gb to be added to cart
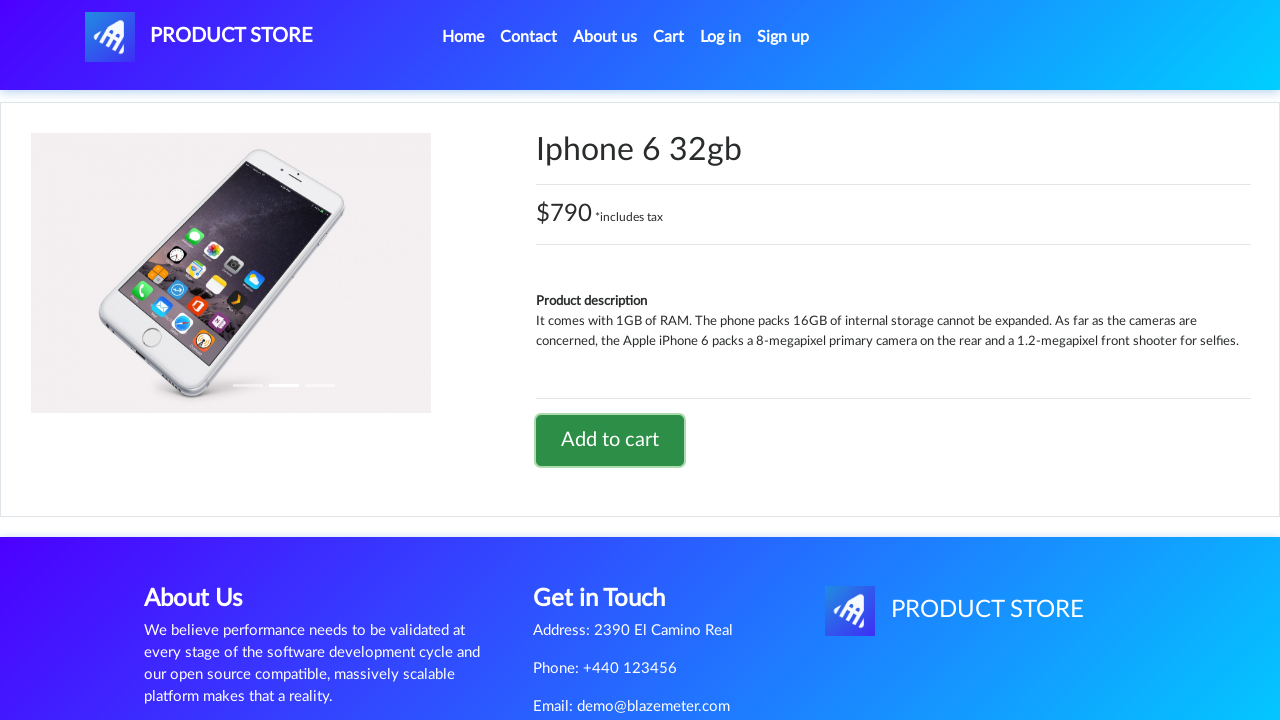

Clicked Cart to view added items at (669, 37) on text=Cart
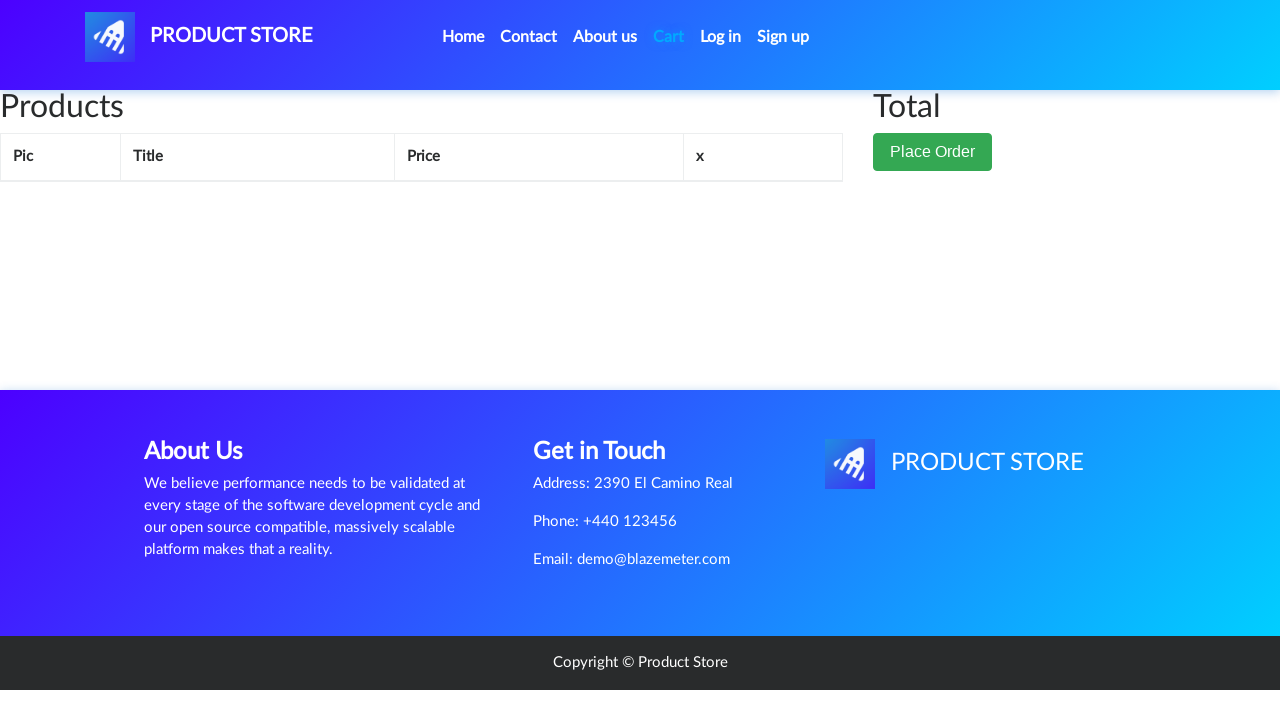

Verified cart items are loaded - cart table is visible
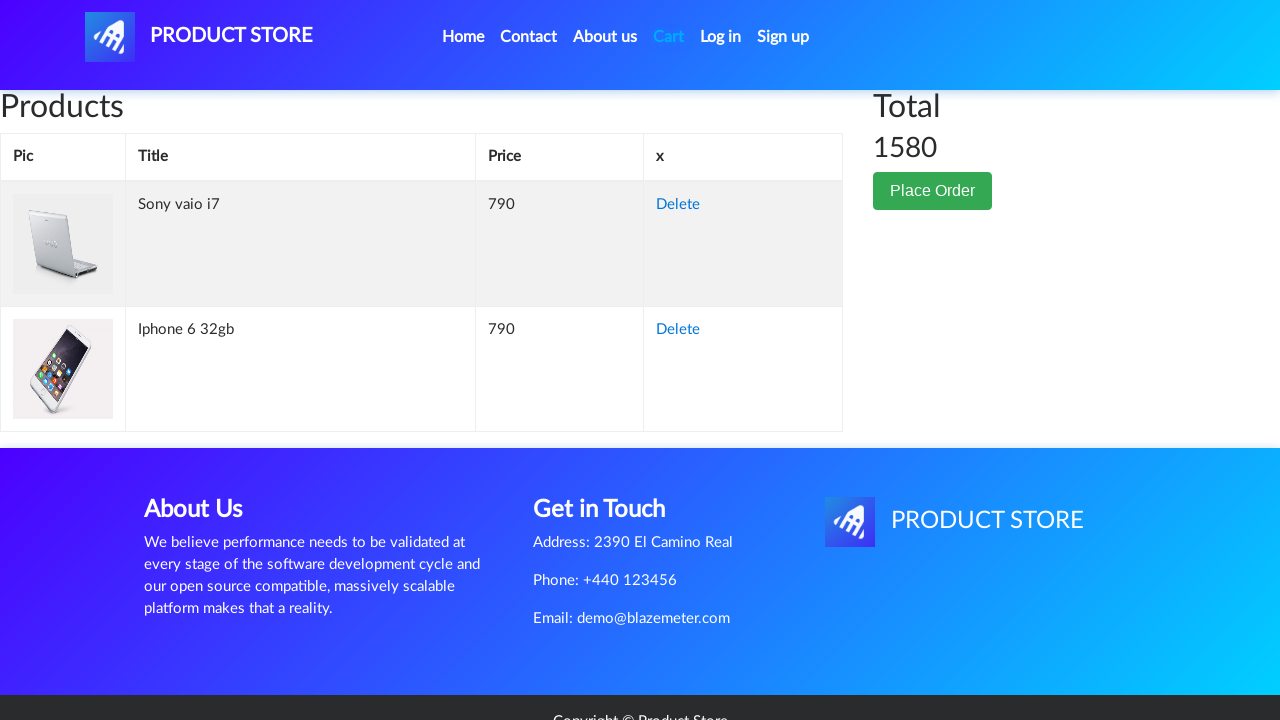

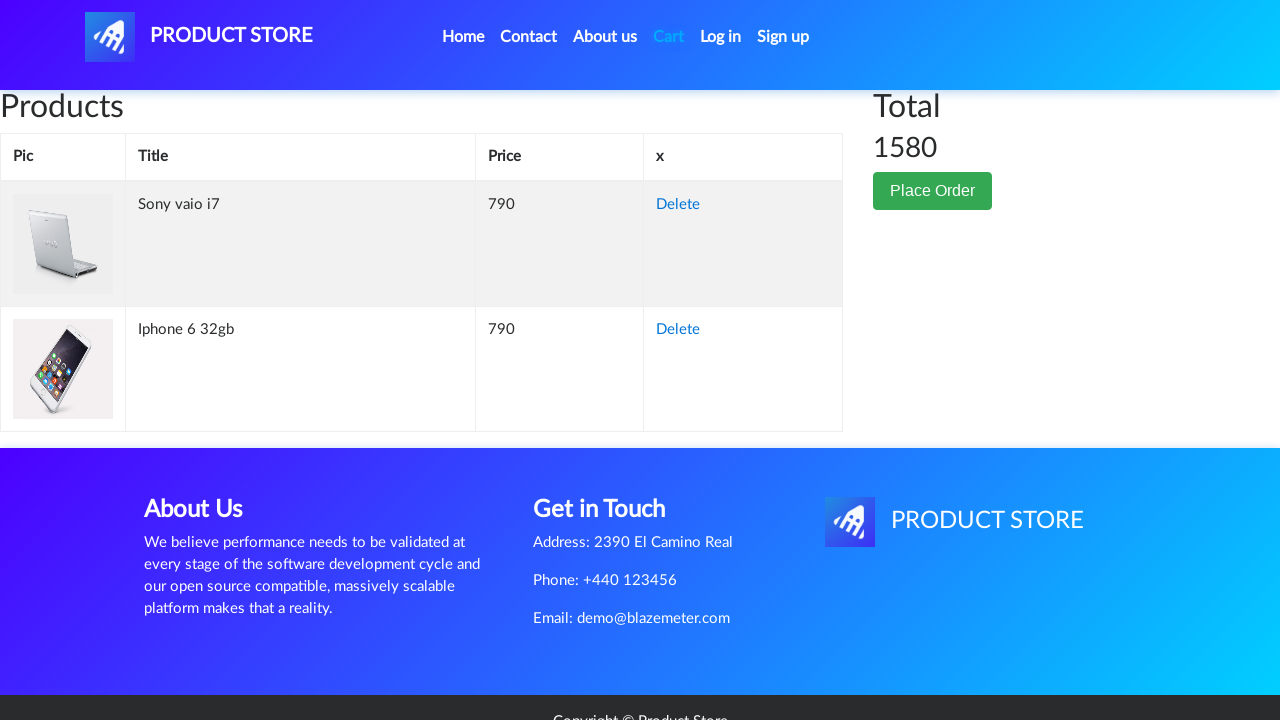